Tests that the "Clear completed" button is hidden after all completed items are cleared.

Starting URL: https://demo.playwright.dev/todomvc

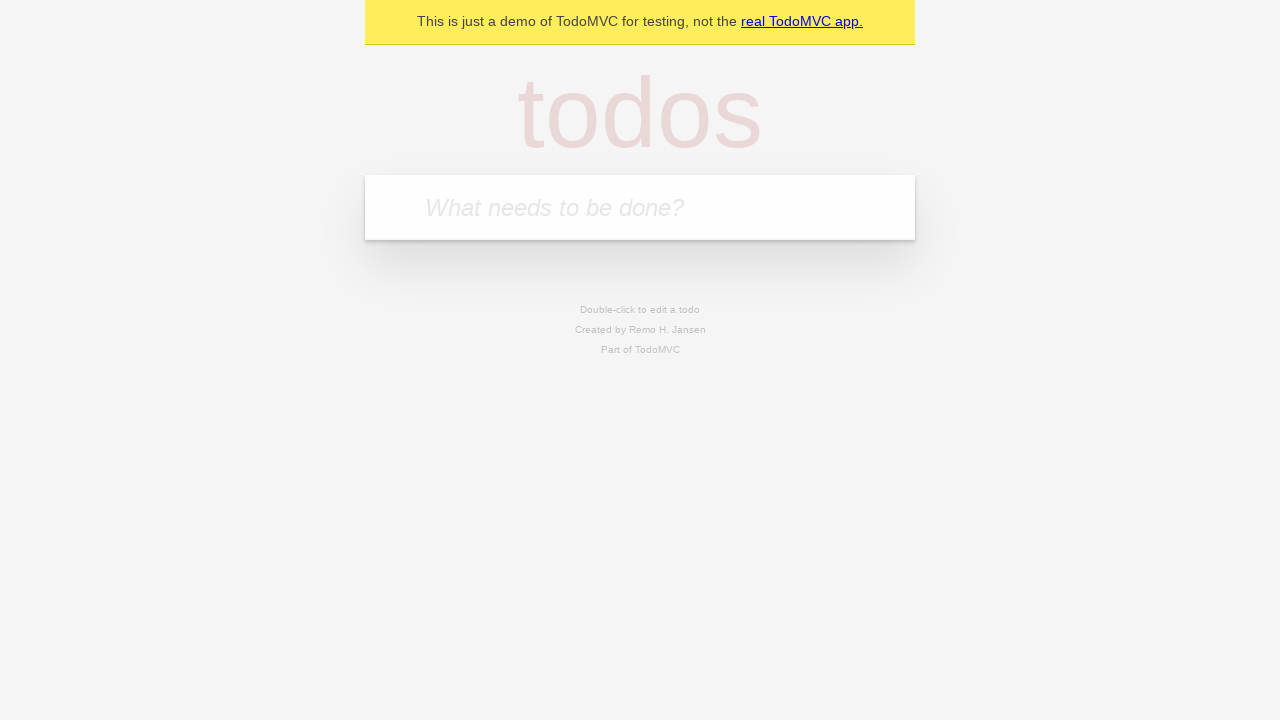

Filled input field with 'buy some cheese' on internal:attr=[placeholder="What needs to be done?"i]
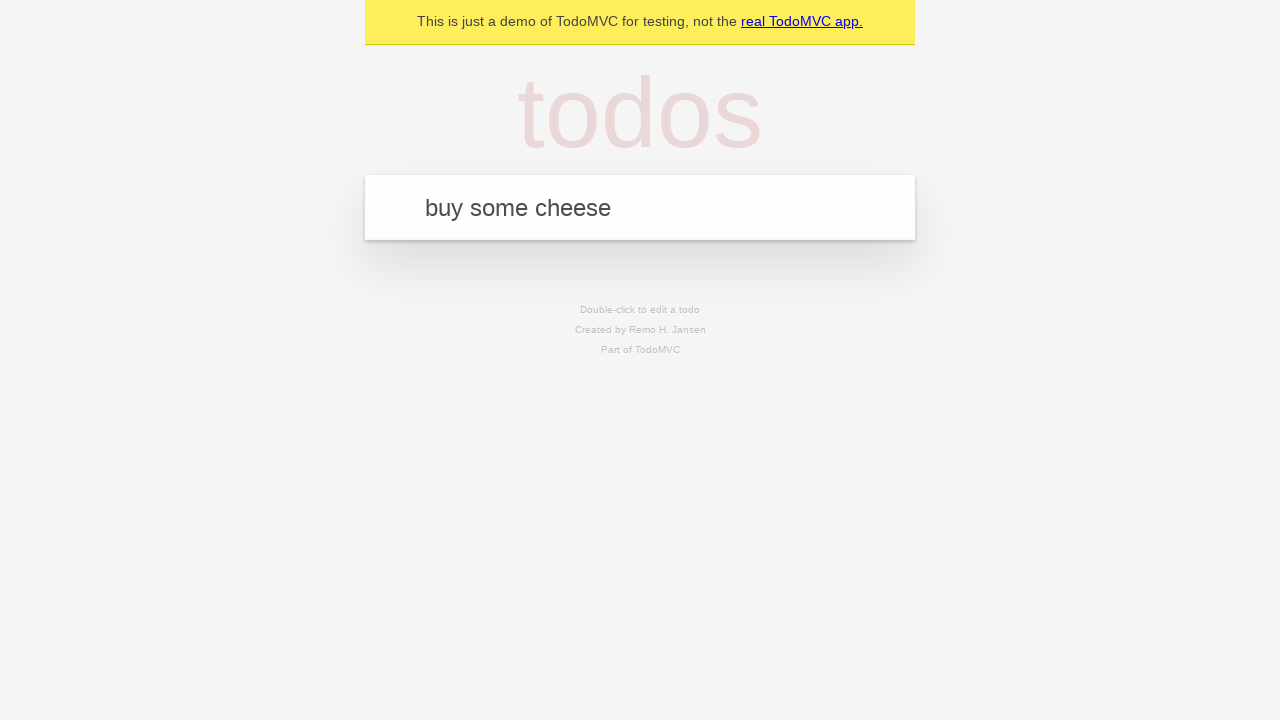

Pressed Enter to add first todo item on internal:attr=[placeholder="What needs to be done?"i]
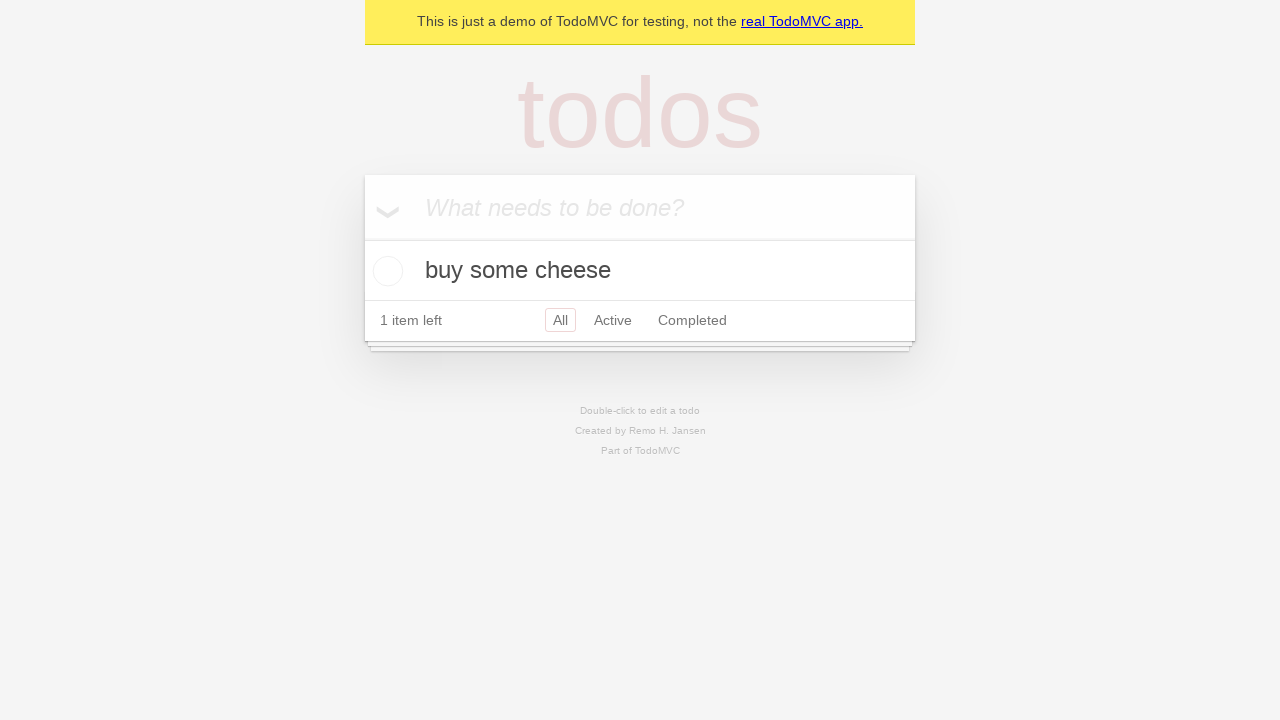

Filled input field with 'feed the cat' on internal:attr=[placeholder="What needs to be done?"i]
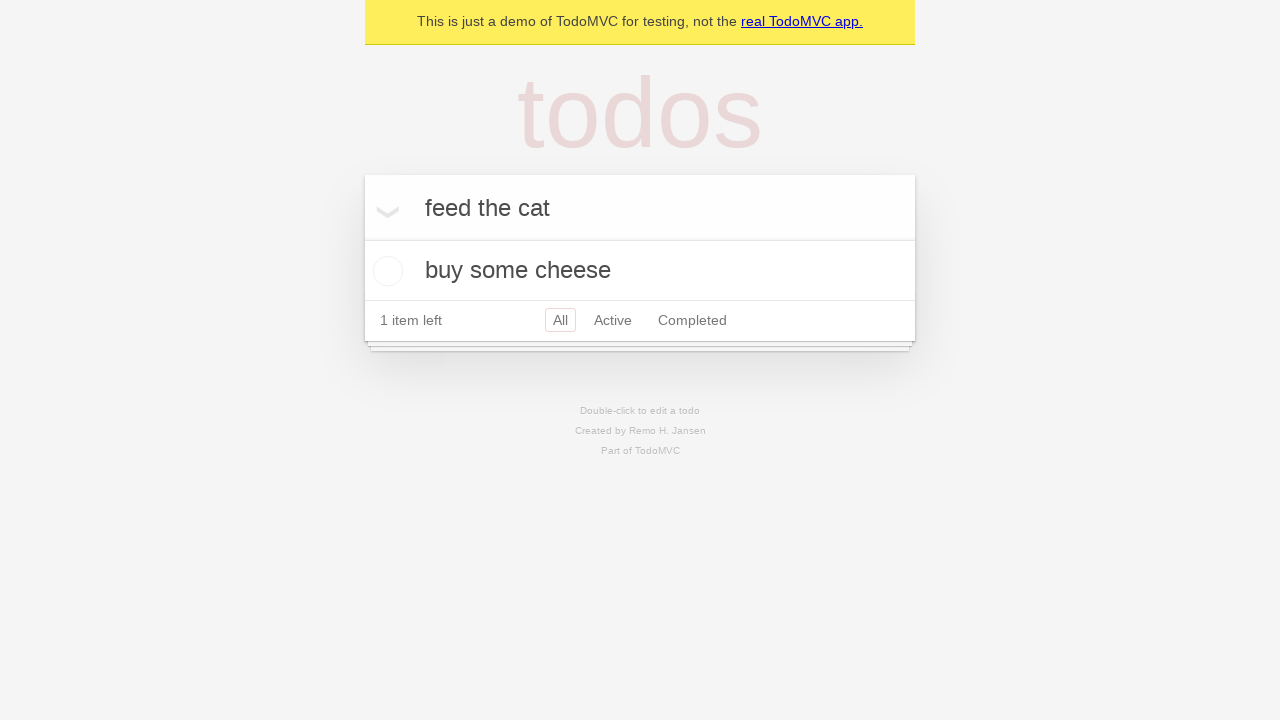

Pressed Enter to add second todo item on internal:attr=[placeholder="What needs to be done?"i]
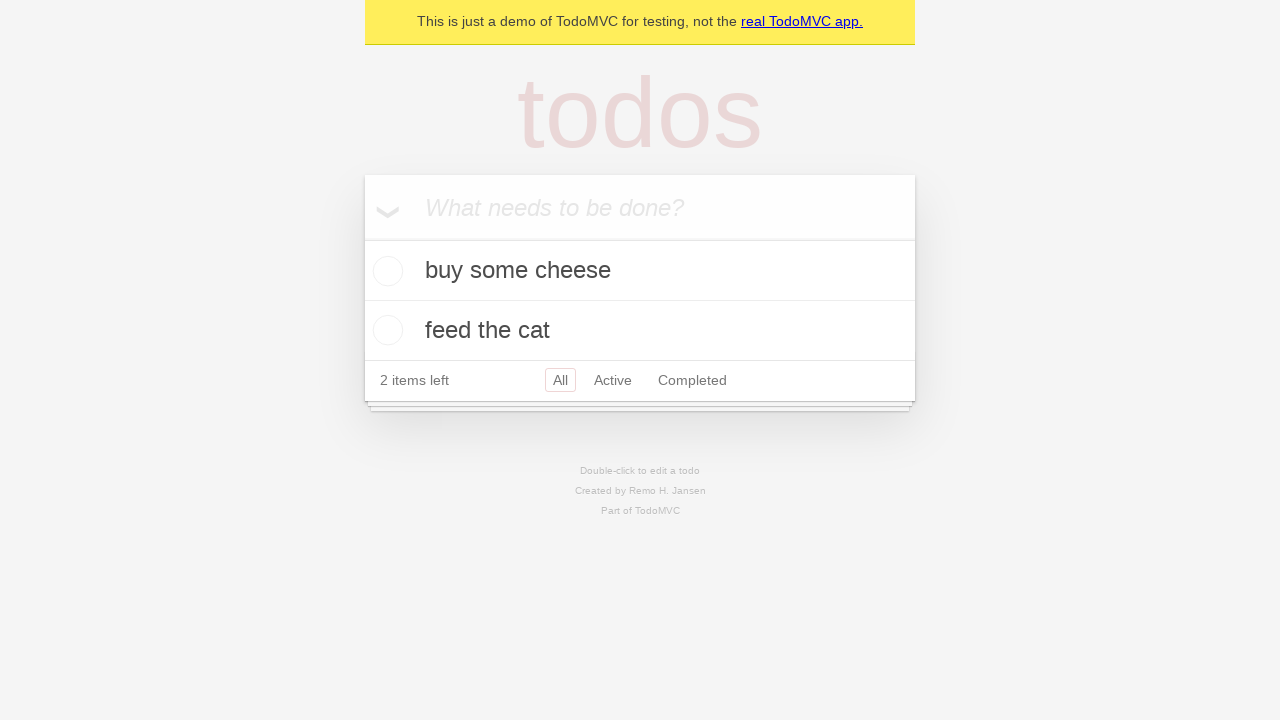

Filled input field with 'book a doctors appointment' on internal:attr=[placeholder="What needs to be done?"i]
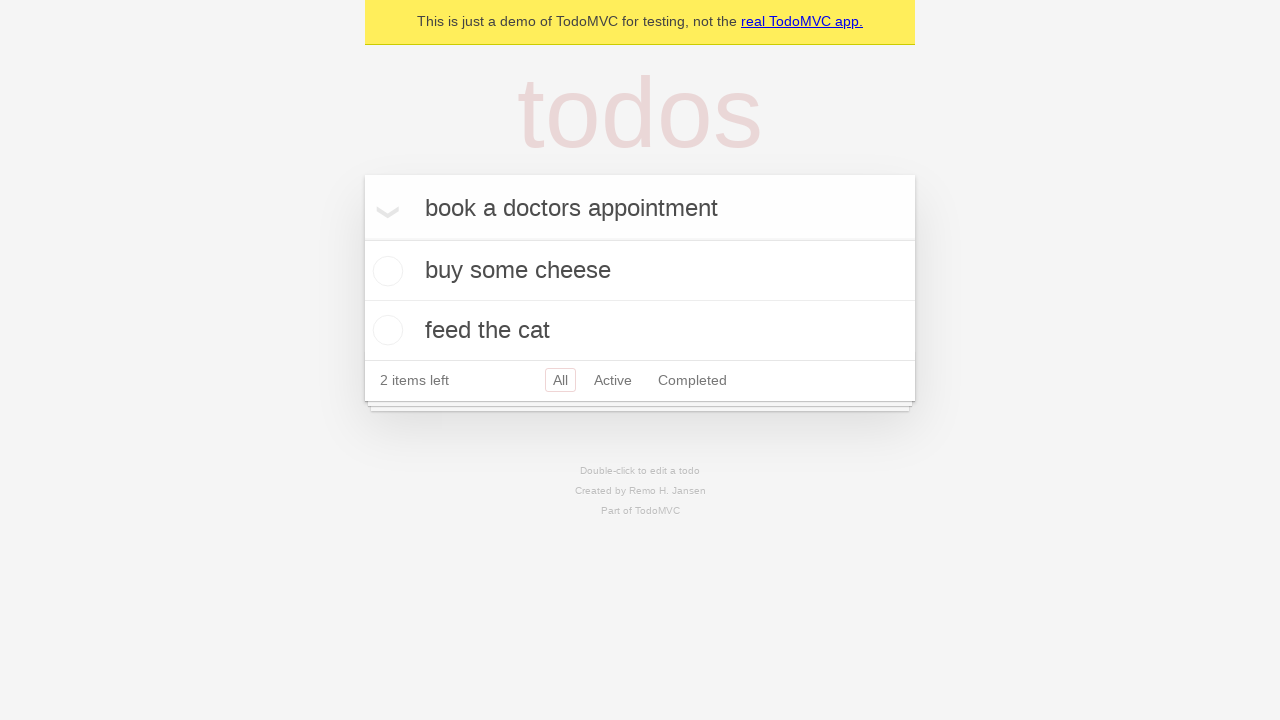

Pressed Enter to add third todo item on internal:attr=[placeholder="What needs to be done?"i]
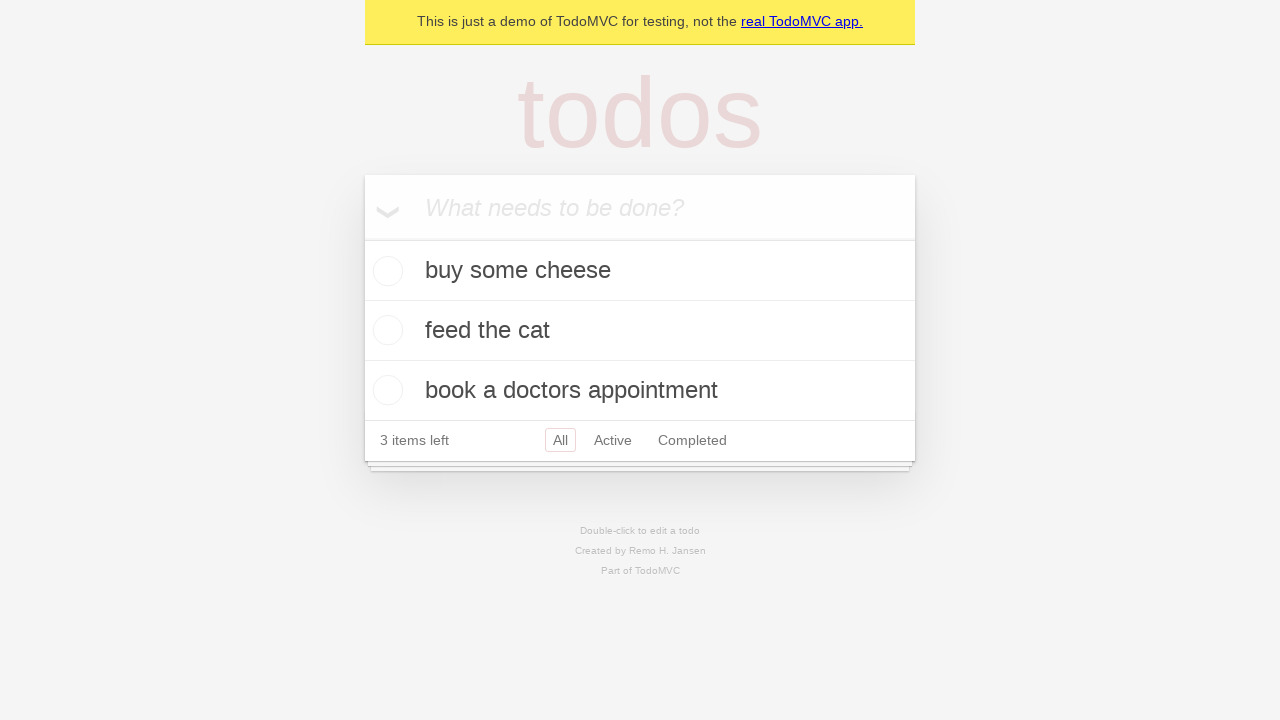

Checked the first todo item as completed at (385, 271) on .todo-list li .toggle >> nth=0
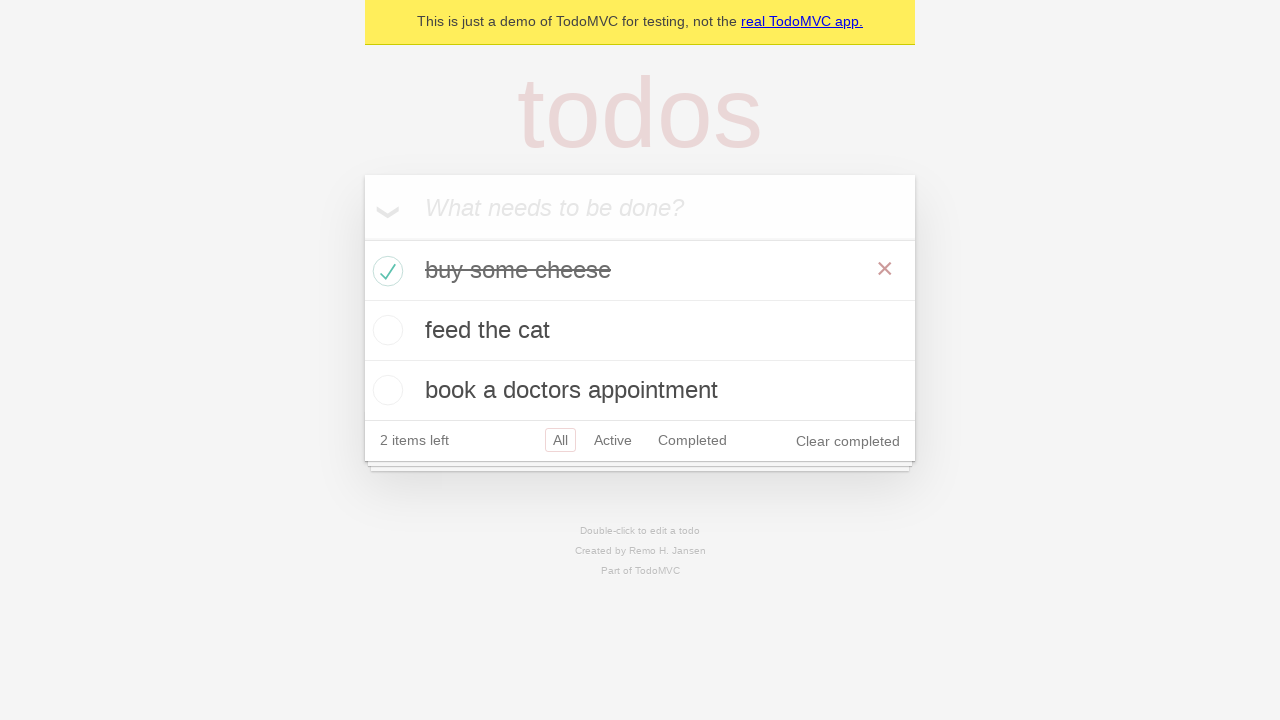

Clicked 'Clear completed' button to remove completed items at (848, 441) on internal:role=button[name="Clear completed"i]
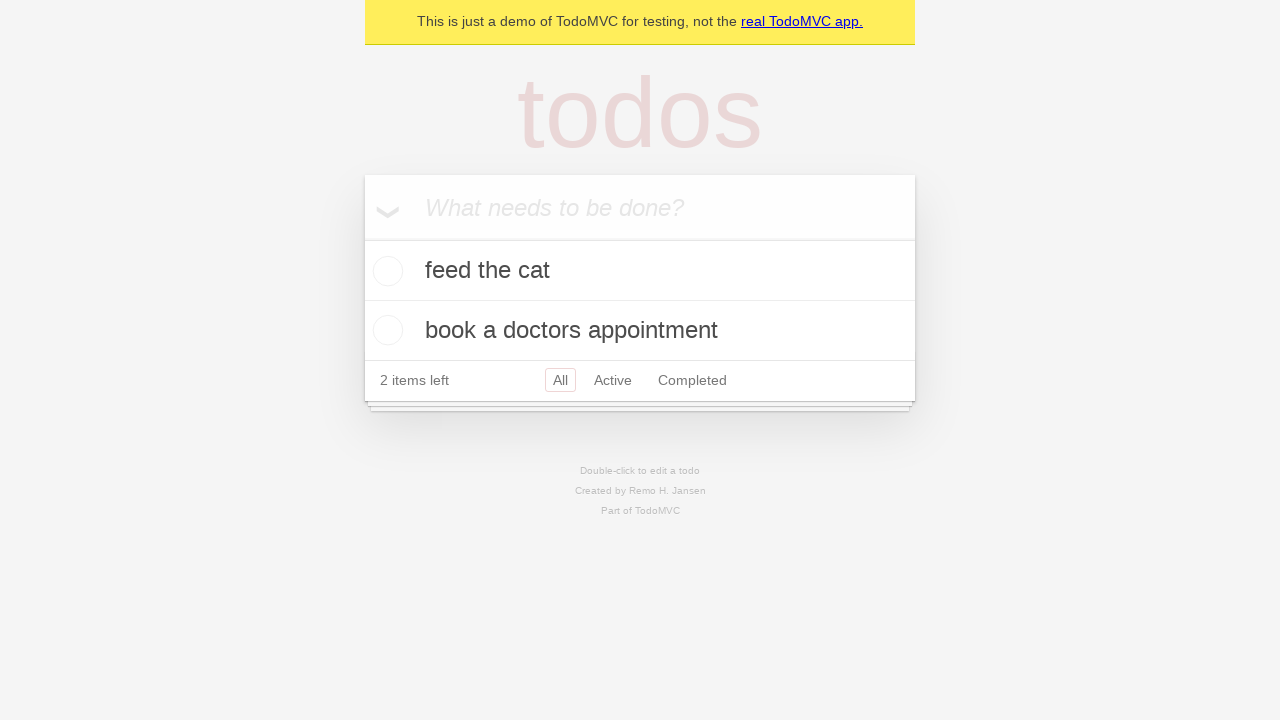

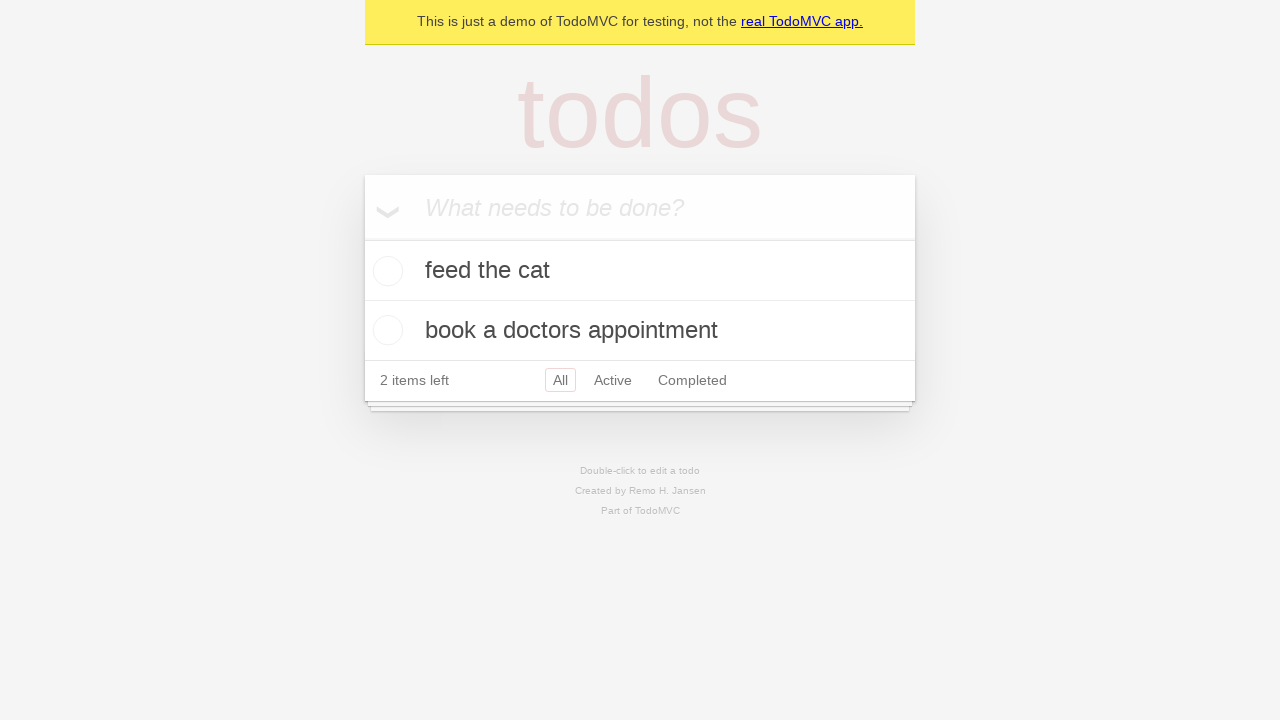